Tests XPath traversal techniques by locating elements through sibling and parent-child relationships on a practice automation page

Starting URL: https://rahulshettyacademy.com/AutomationPractice/

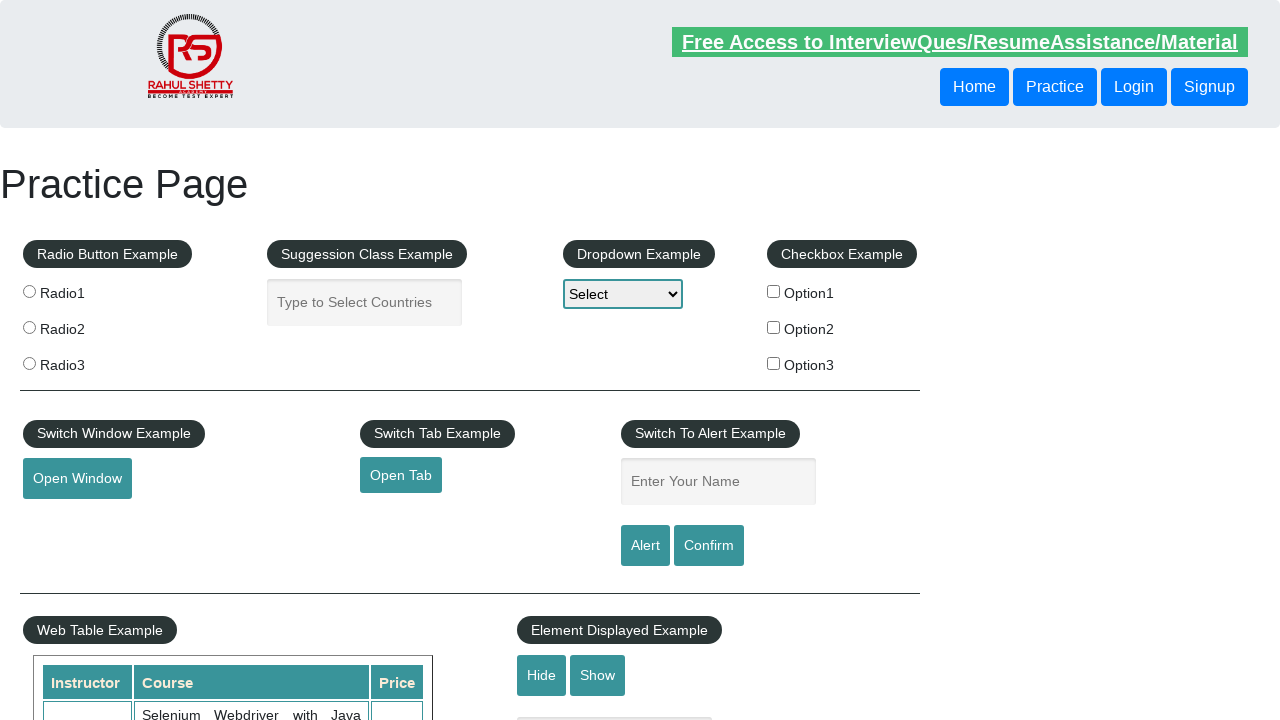

Navigated to AutomationPractice page
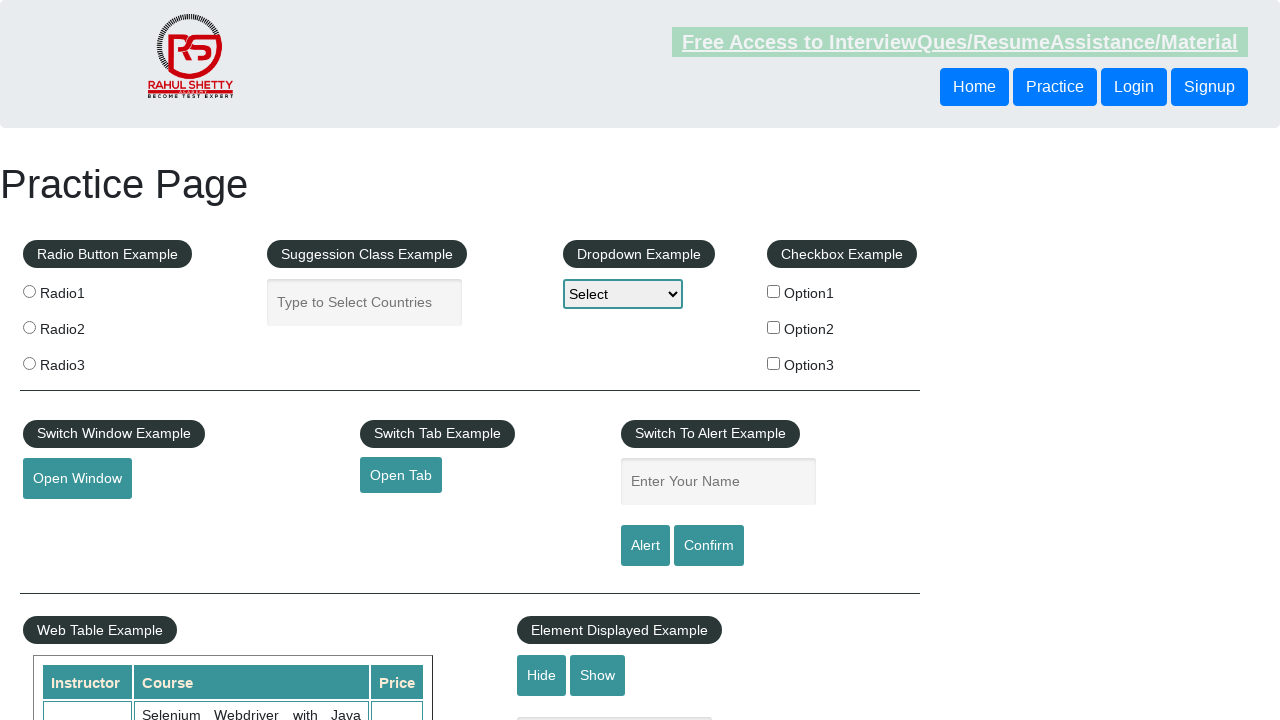

Located sibling element using XPath traversal and retrieved text content
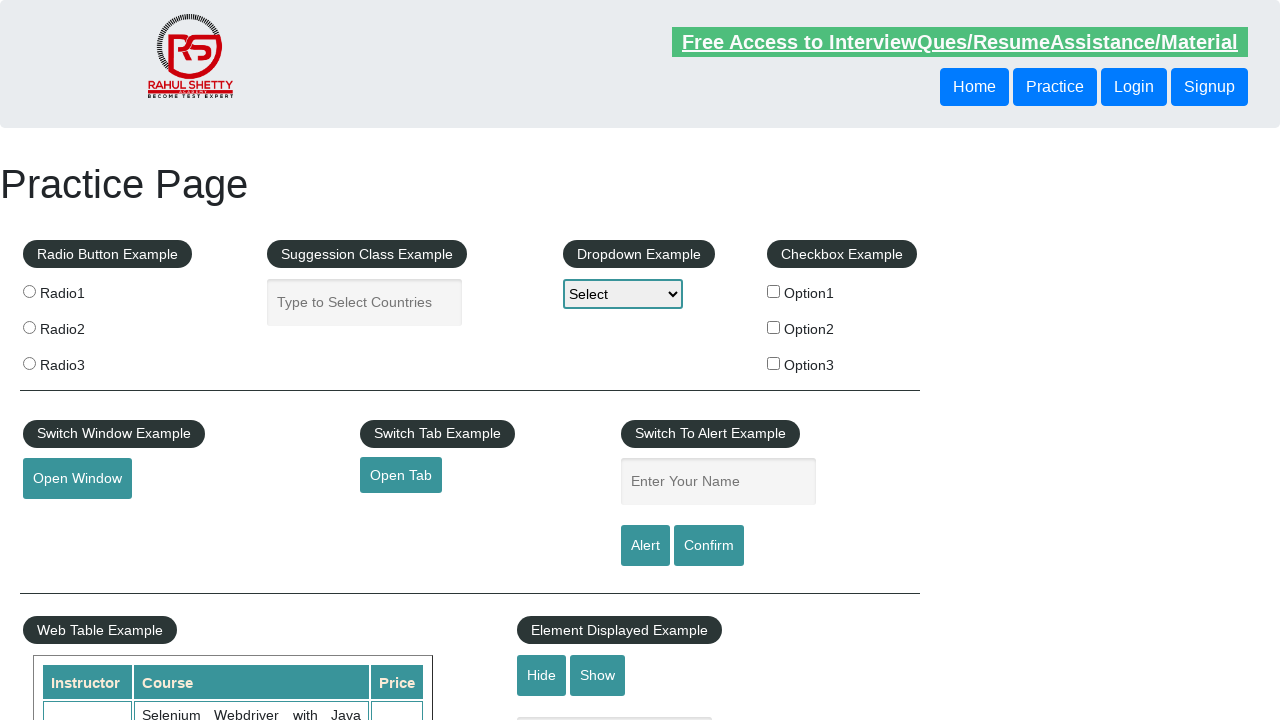

Located element using parent-child XPath traversal and retrieved text content
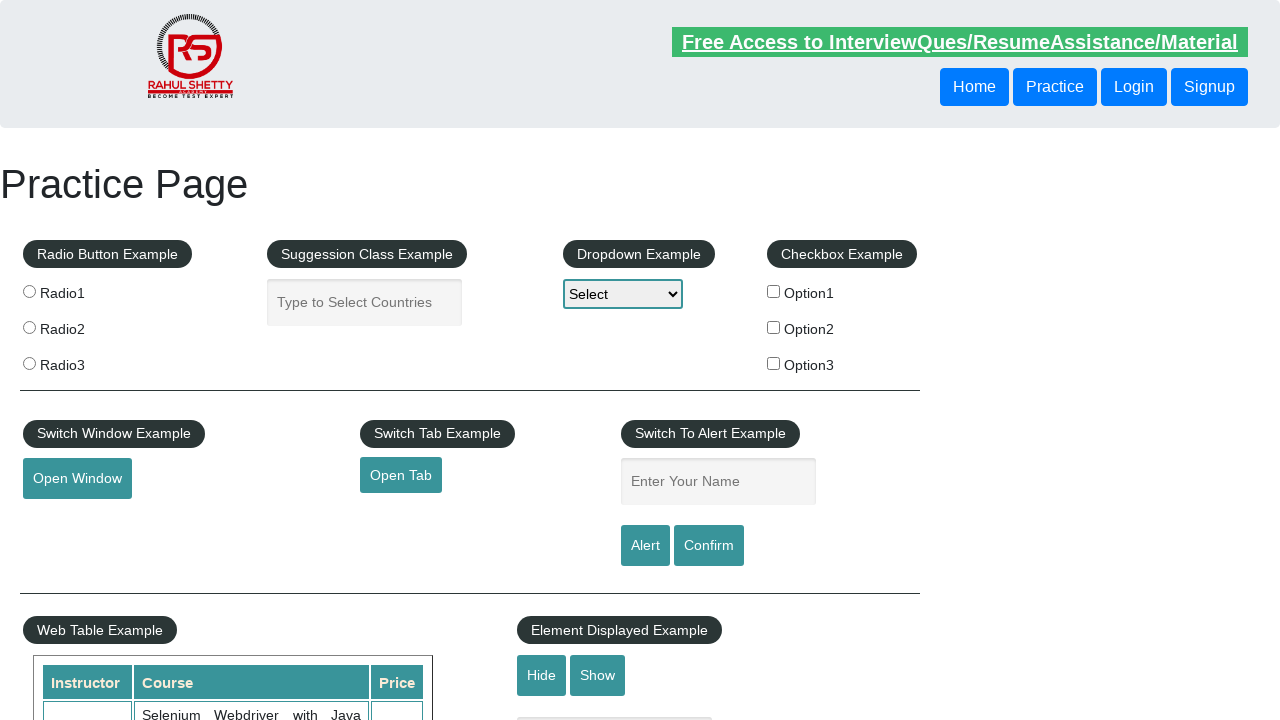

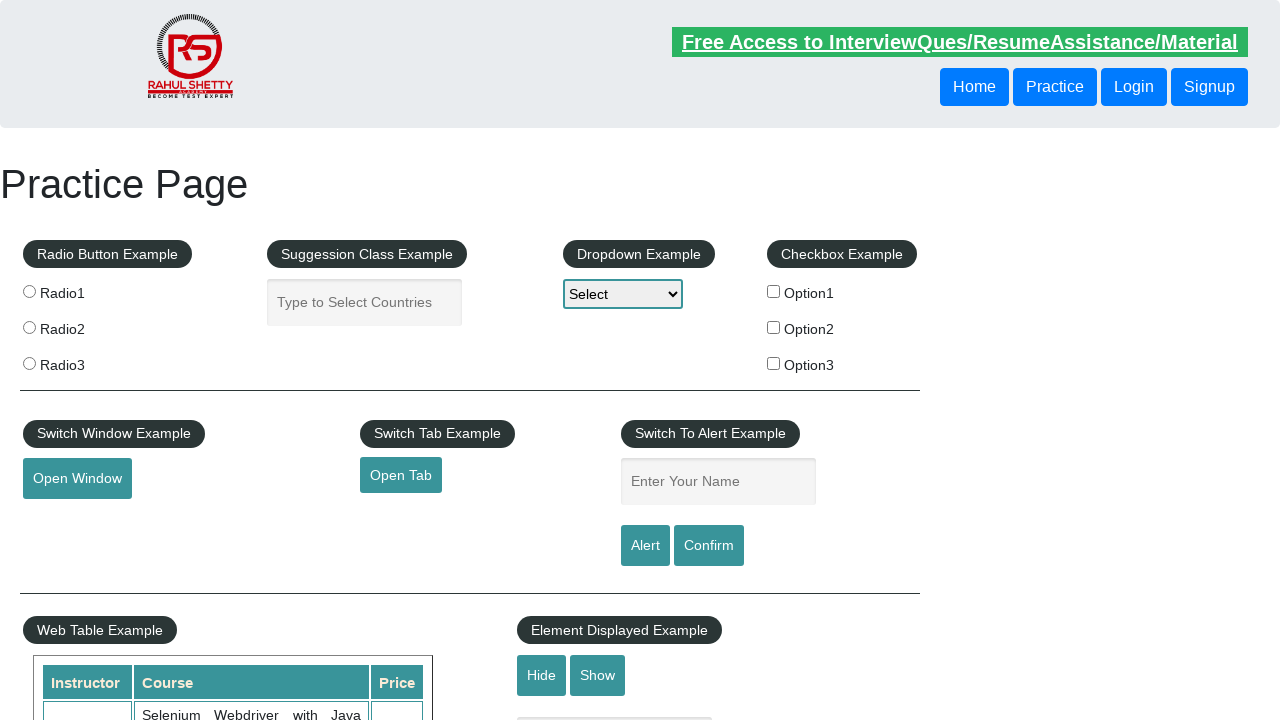